Navigates to openxcell.com and verifies that link elements are present on the page

Starting URL: https://www.openxcell.com

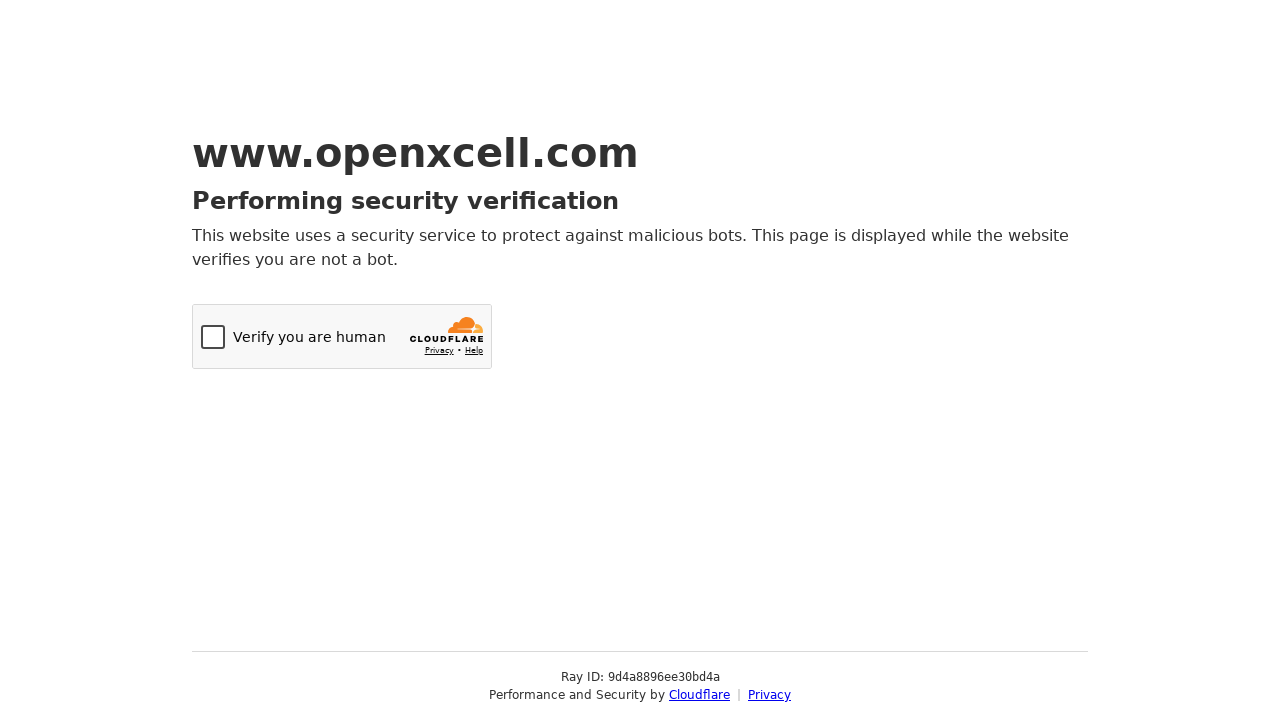

Navigated to https://www.openxcell.com
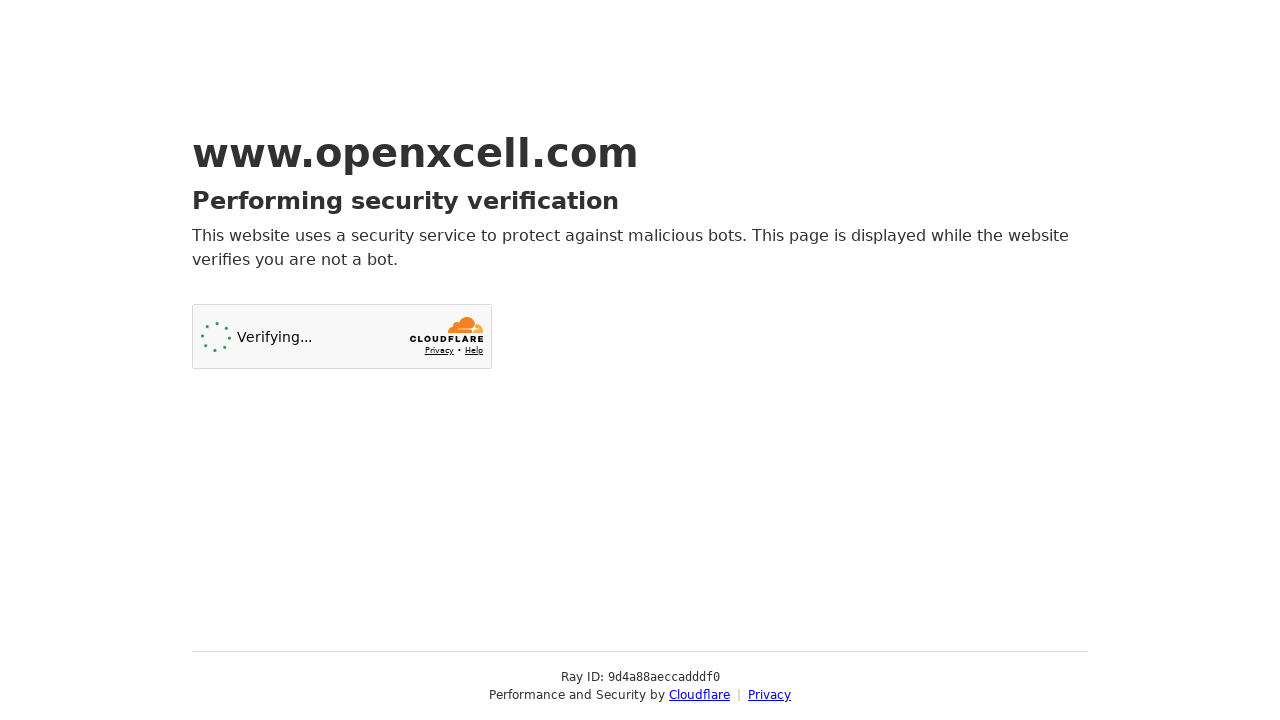

Waited for link elements to load on the page
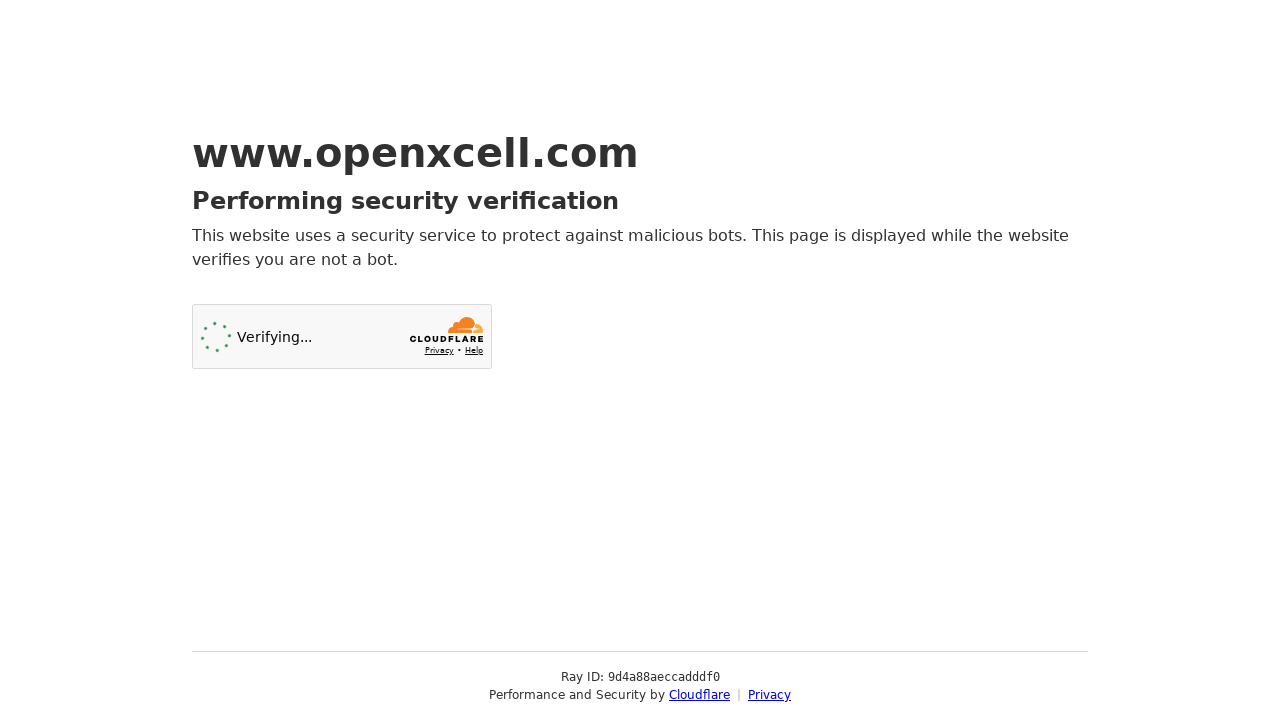

Retrieved all link elements - found 2 links on the page
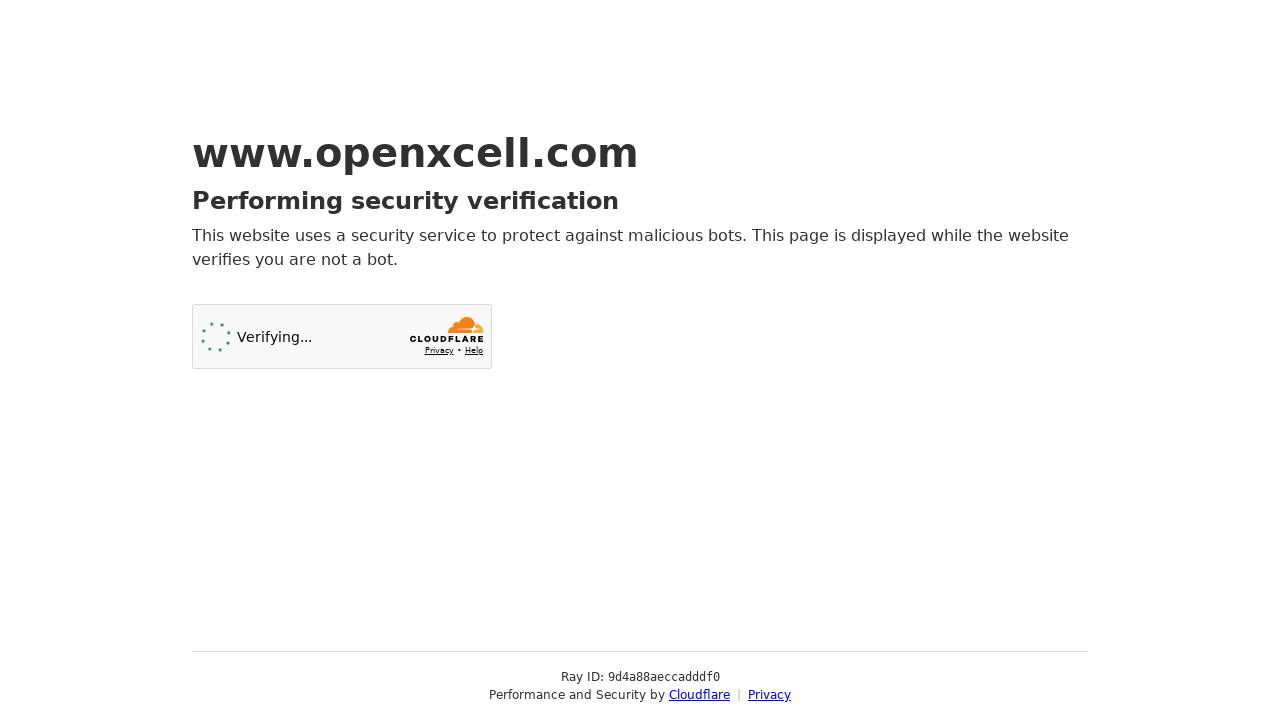

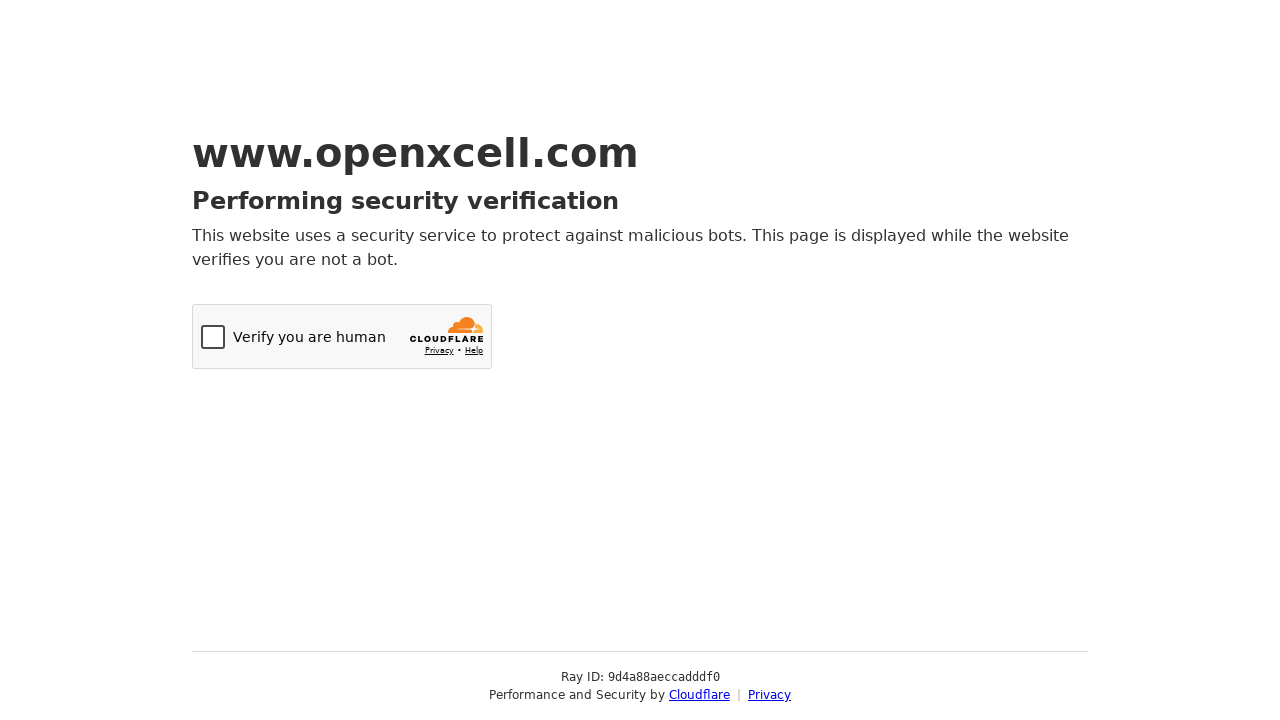